Tests dynamic page behavior by waiting for the page title to change, clicking a color change button, and waiting for an element to become visible

Starting URL: https://www.tutorialspoint.com/selenium/practice/dynamic-prop.php

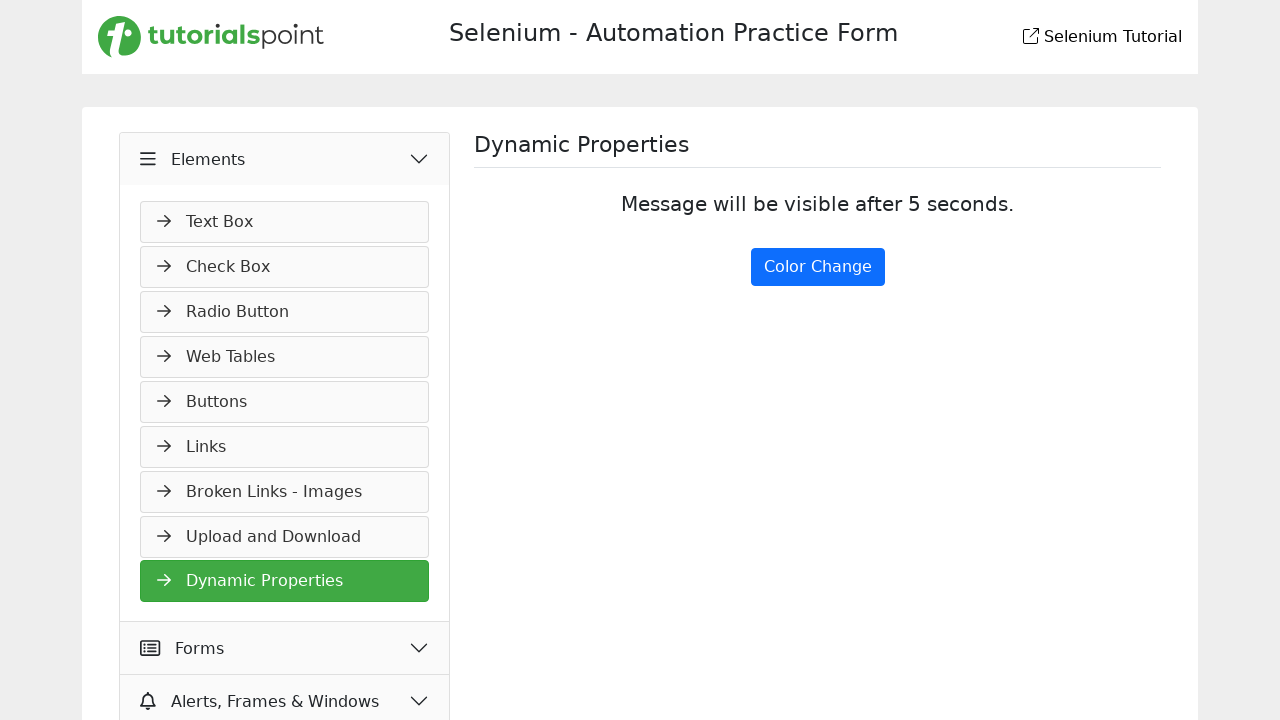

Waited for page title to change to 'Selenium Practice - Dynamic Properties'
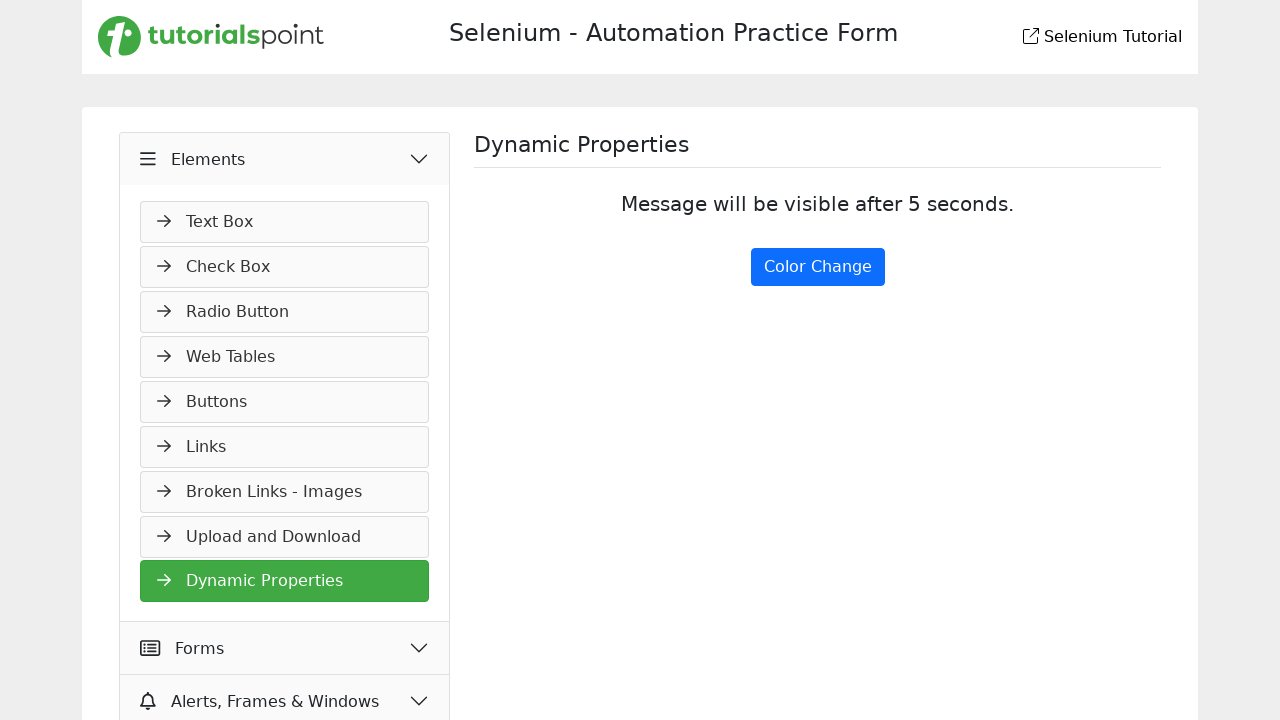

Clicked the Color Change button at (818, 267) on internal:text="Color Change"s
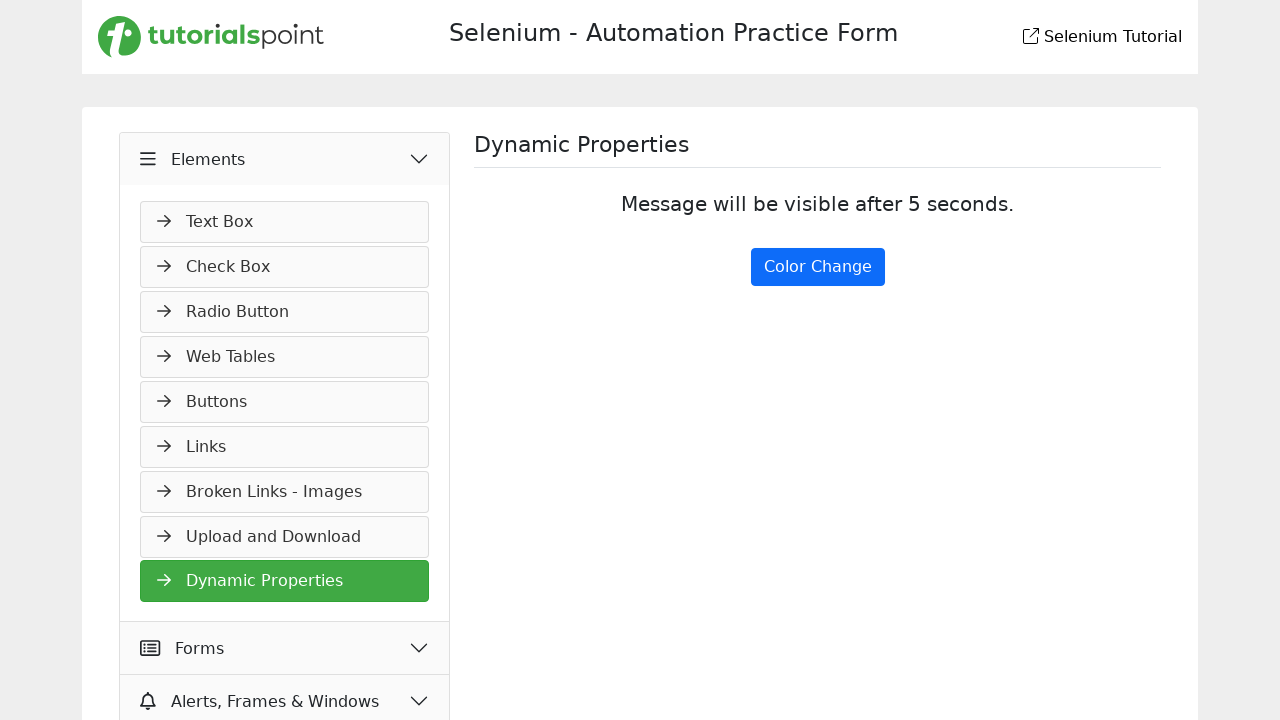

Waited for the visibleAfter element to become visible
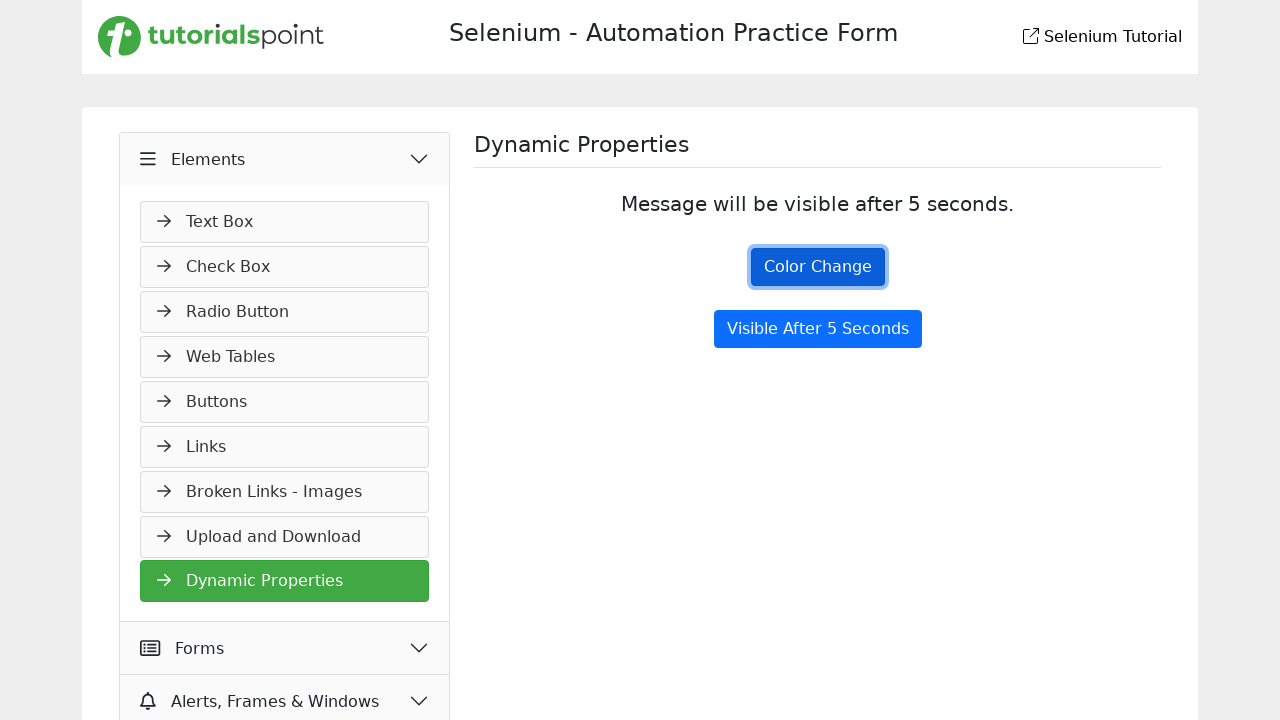

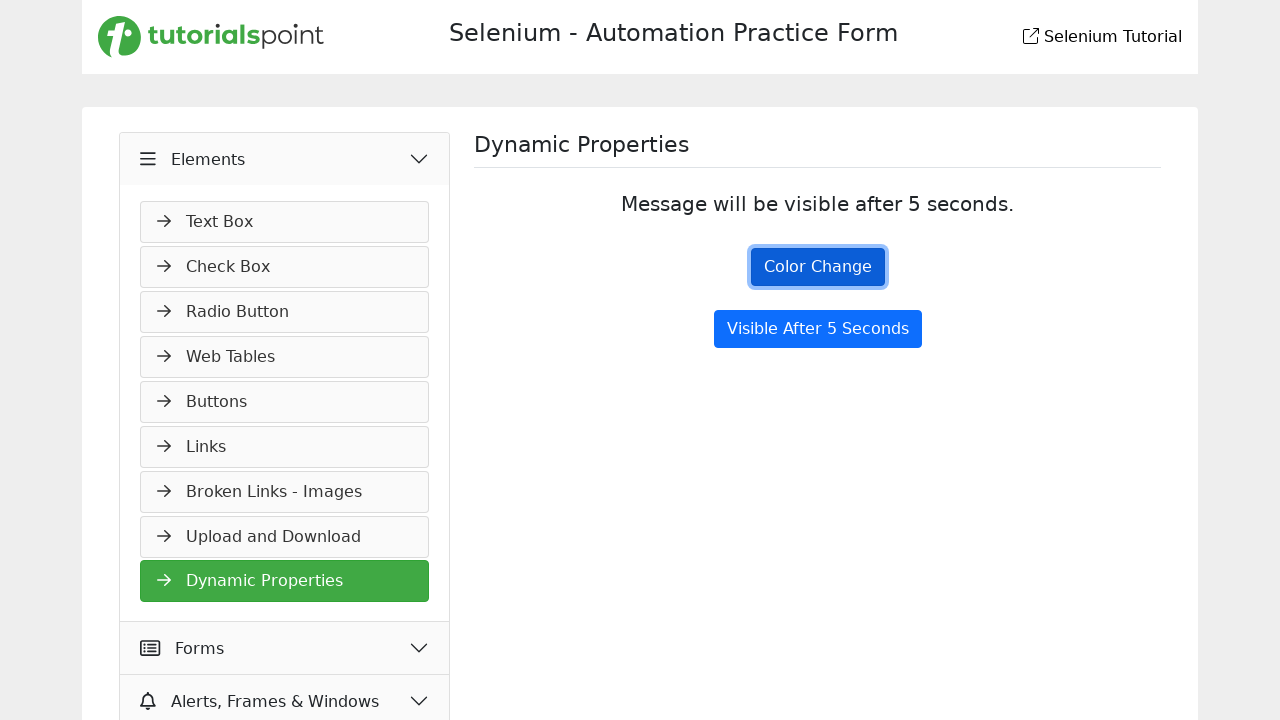